Tests clicking on the "Forgot Password" link on the OrangeHRM login page to navigate to the password reset functionality.

Starting URL: https://opensource-demo.orangehrmlive.com/web/index.php/auth/login

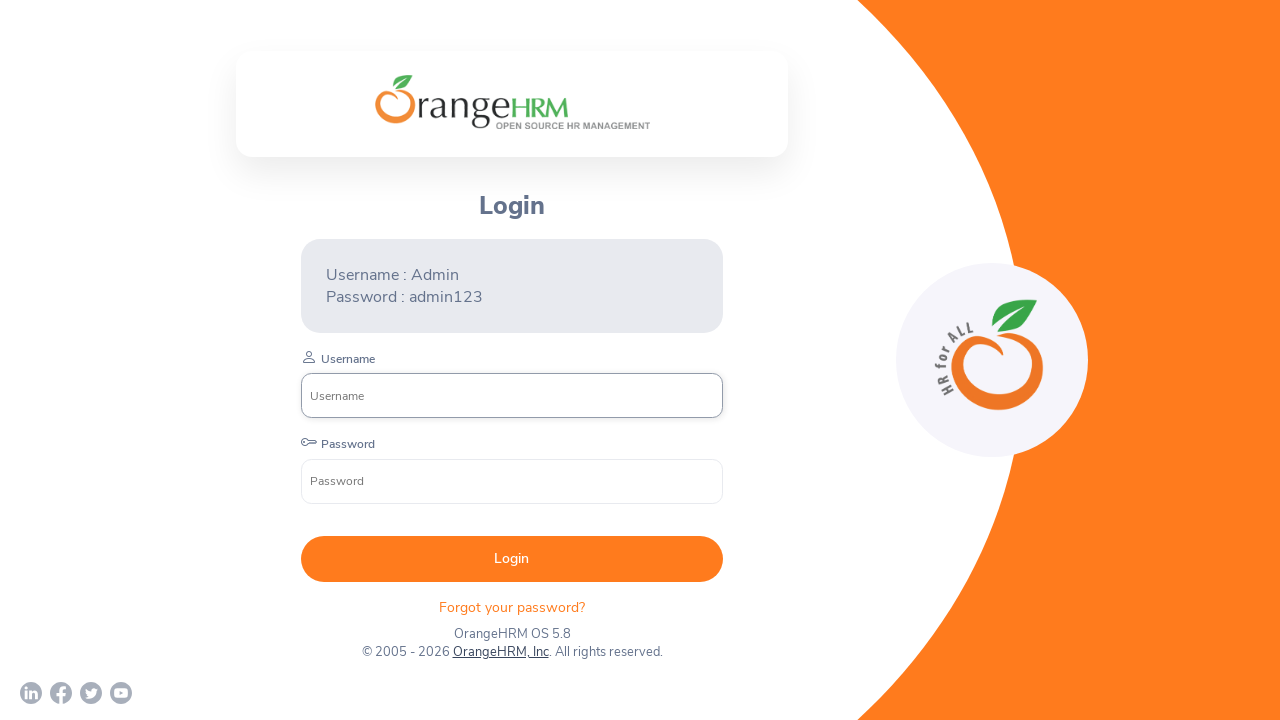

Navigated to OrangeHRM login page
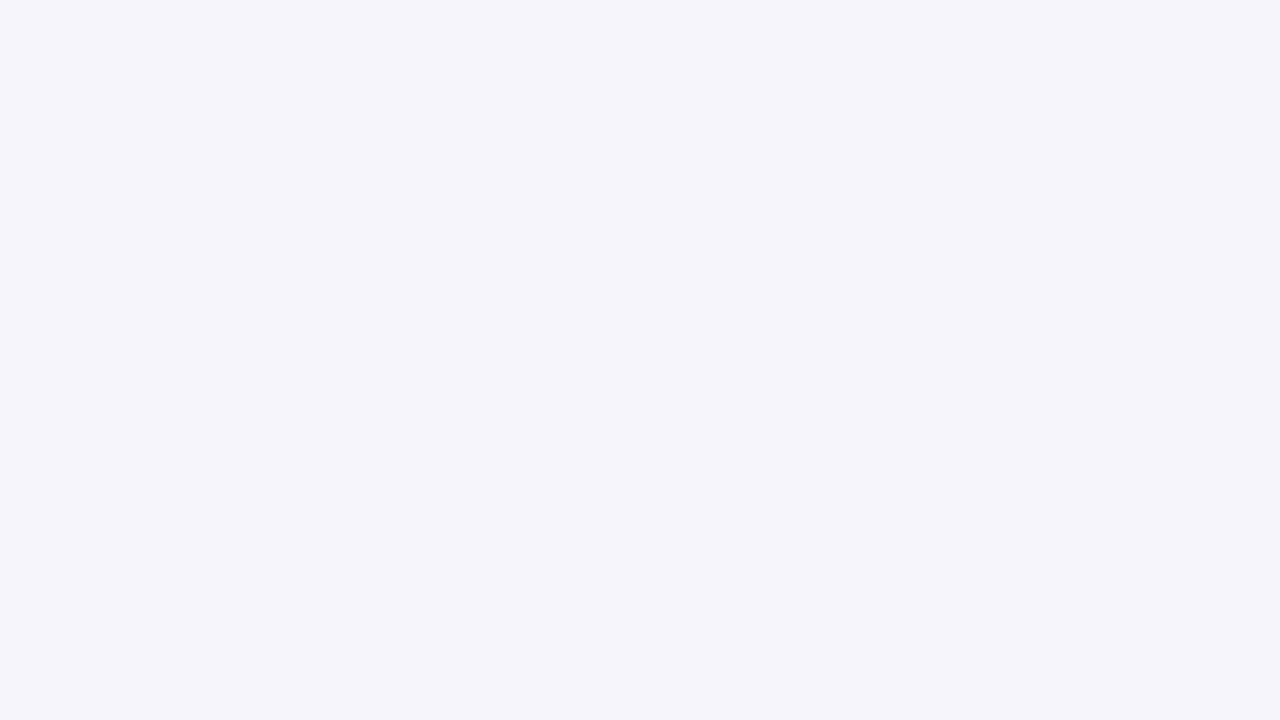

Clicked 'Forgot Password' link to navigate to password reset functionality at (512, 607) on xpath=//p[@class='oxd-text oxd-text--p orangehrm-login-forgot-header']
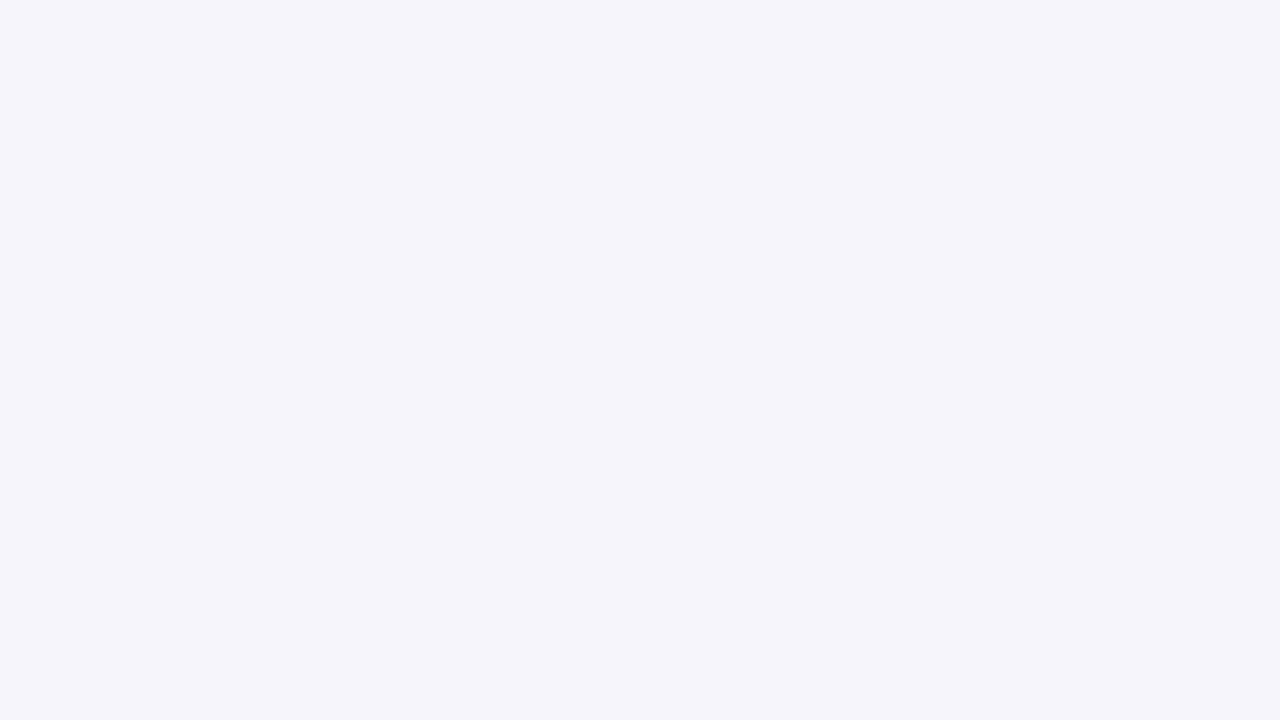

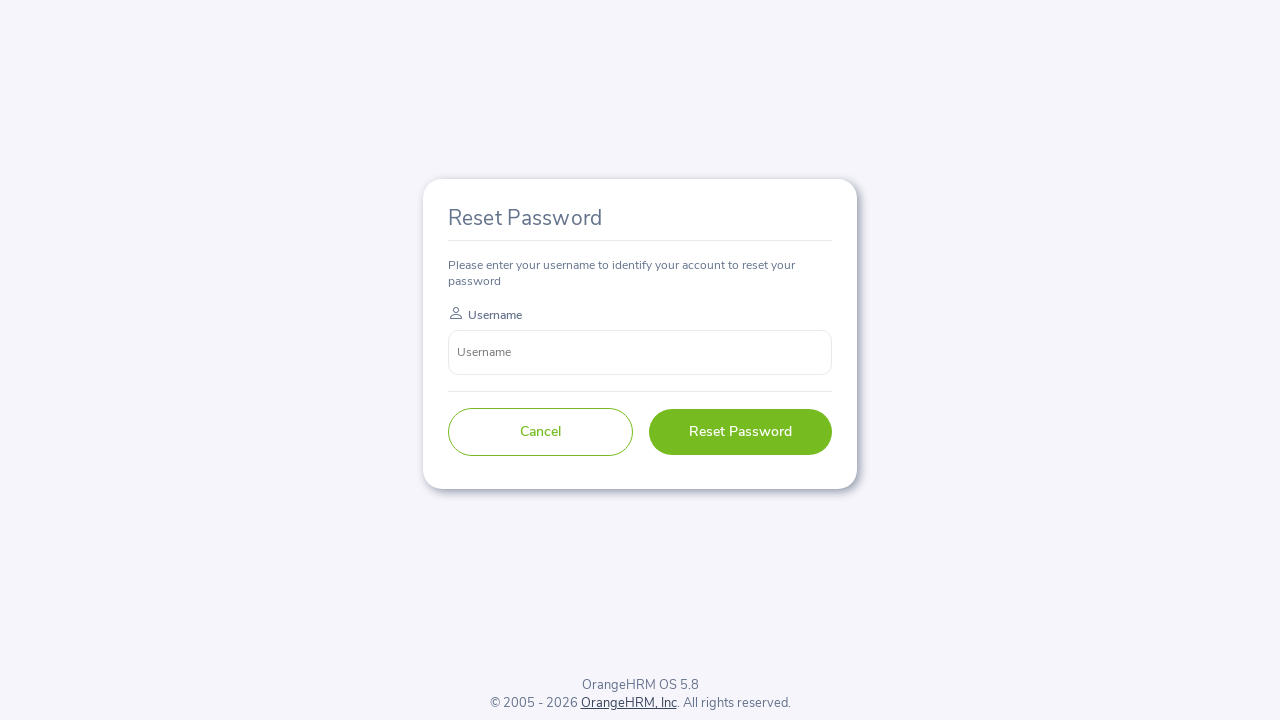